Navigates to web form page and then to selenium.dev main page to test PDF printing functionality.

Starting URL: https://www.selenium.dev/doc.selenium/web/web-form.html

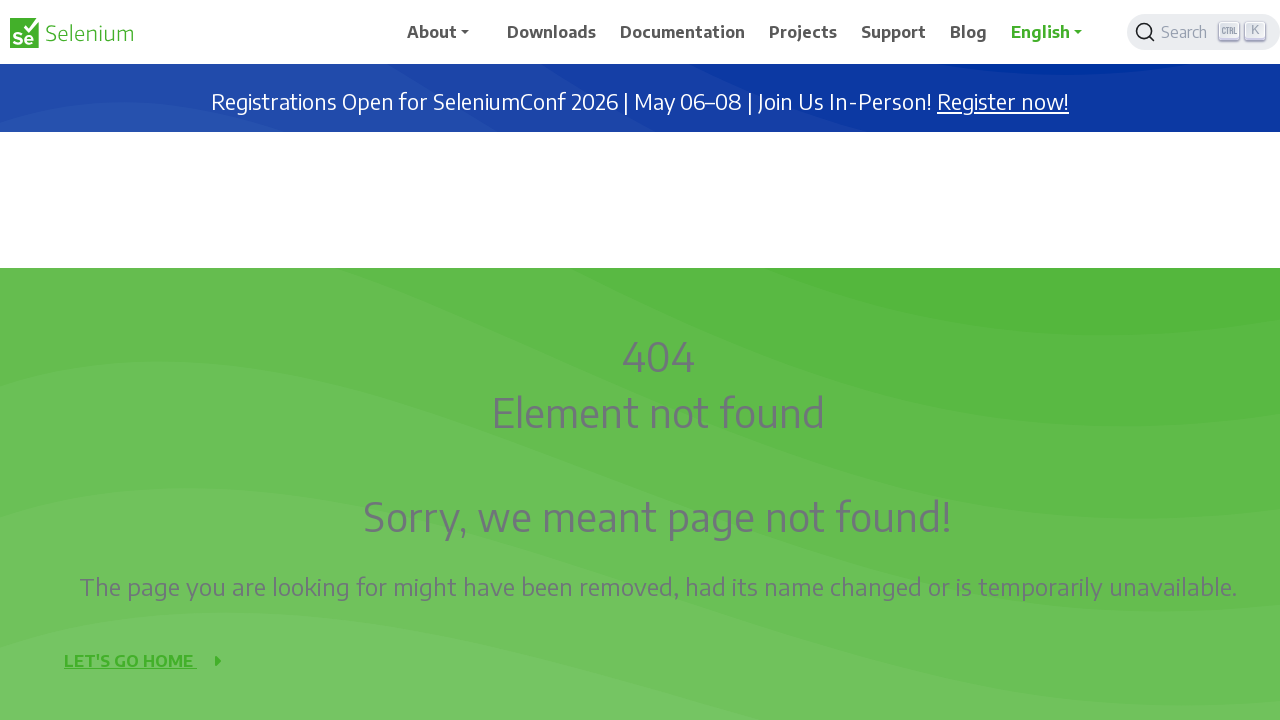

Navigated to Selenium web form page
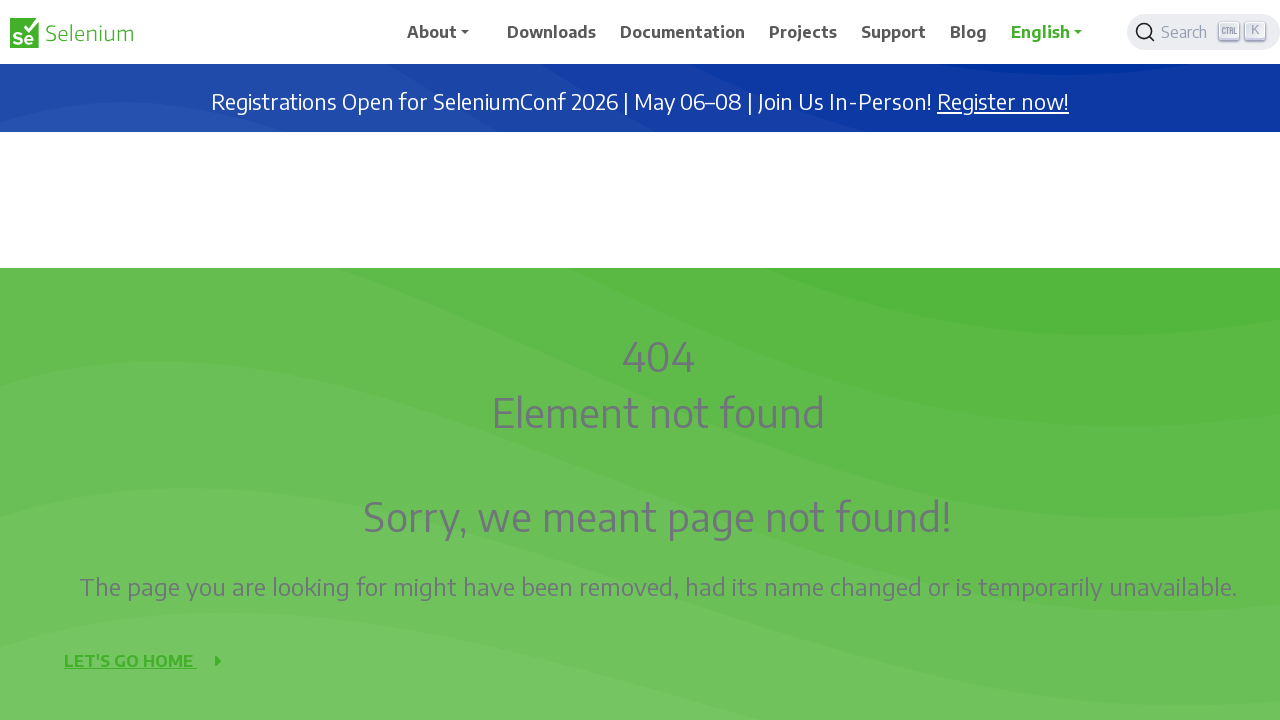

Navigated to Selenium.dev main page
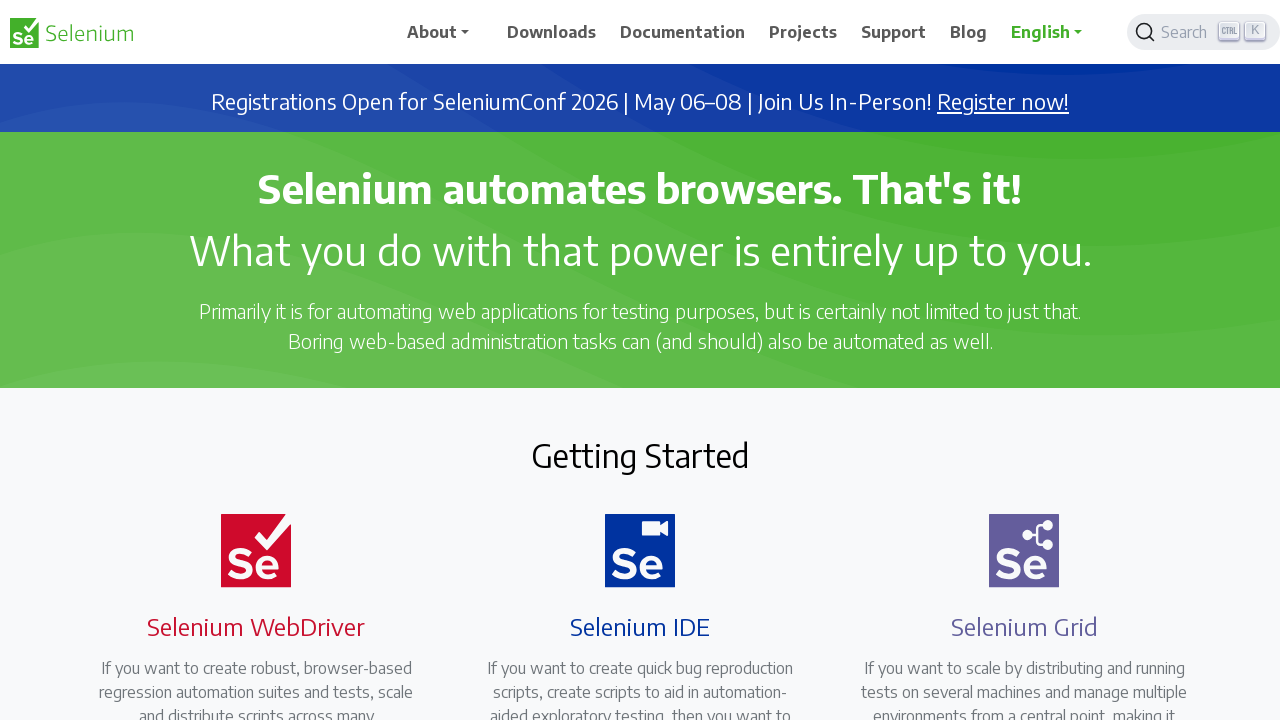

Generated PDF of first 2 pages
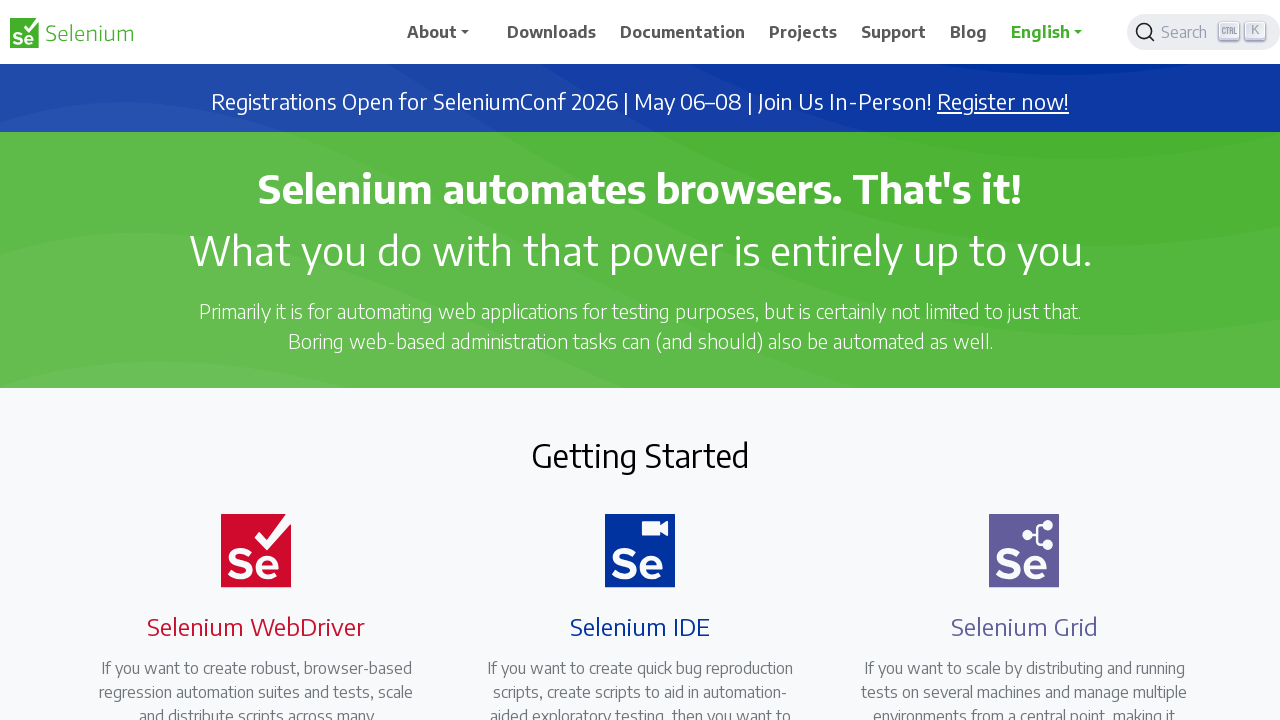

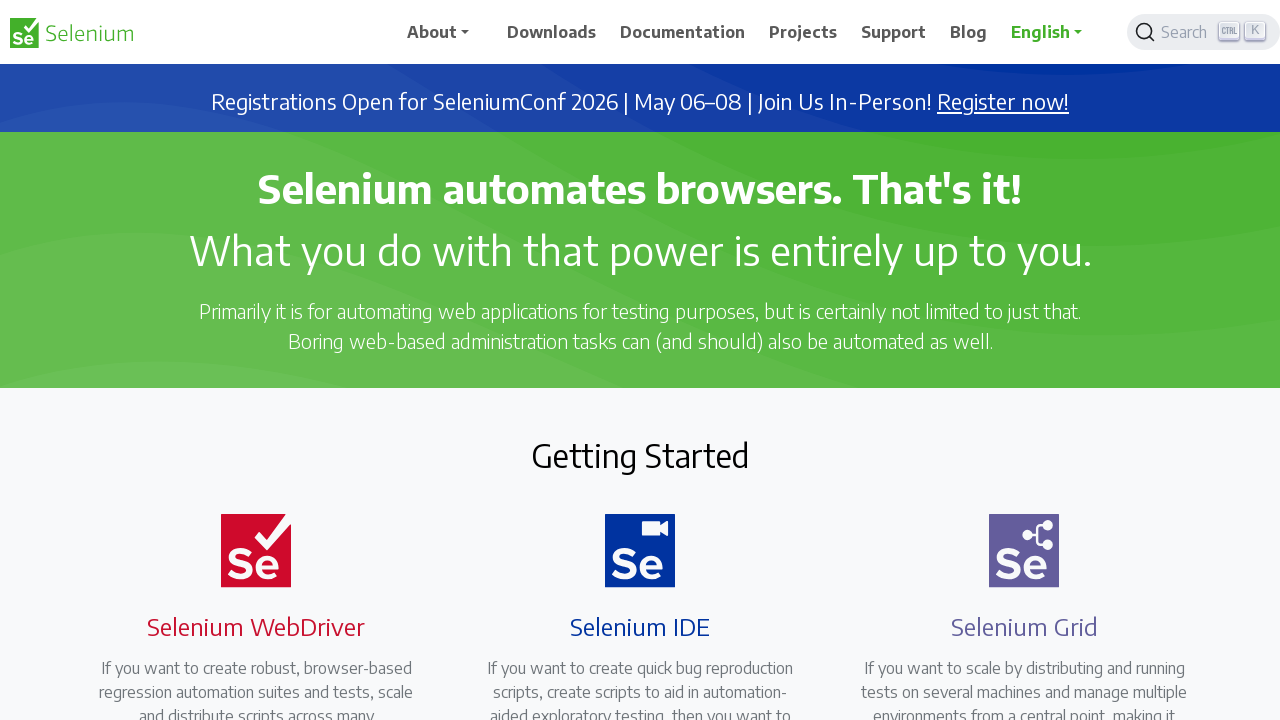